Tests pressing the space key on an input element and verifies the page displays the correct key press result

Starting URL: http://the-internet.herokuapp.com/key_presses

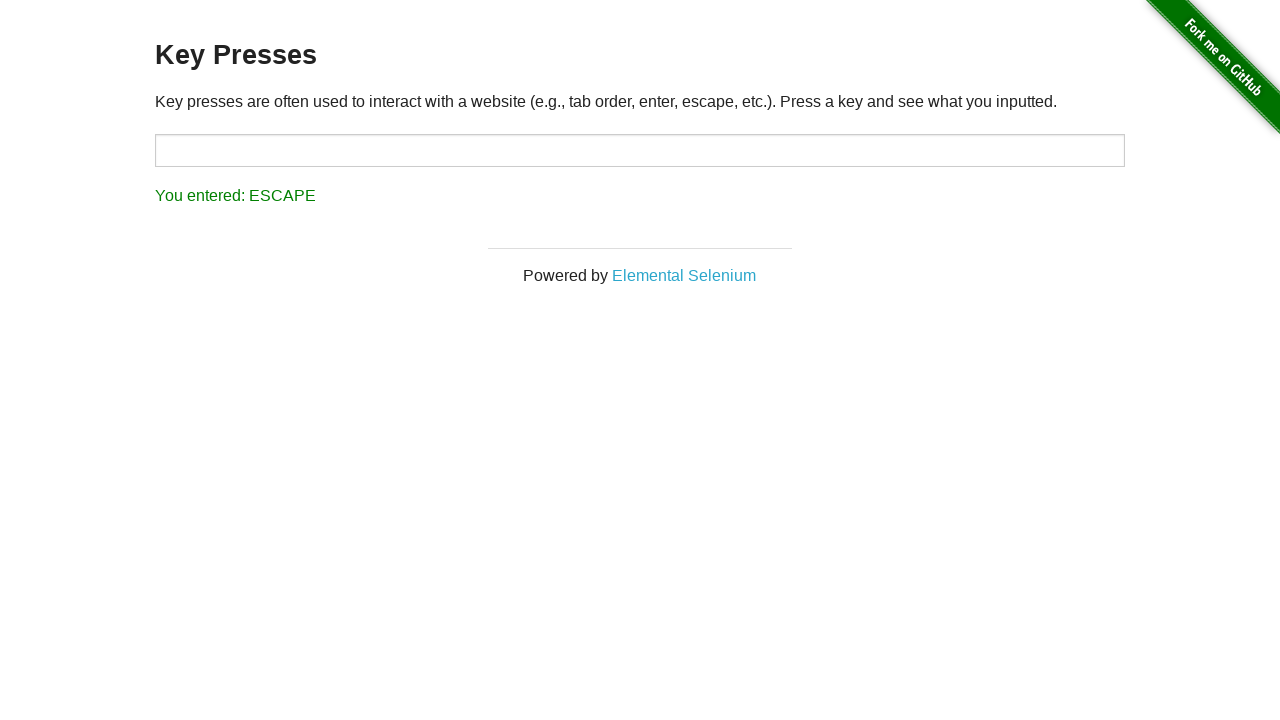

Navigated to key presses test page
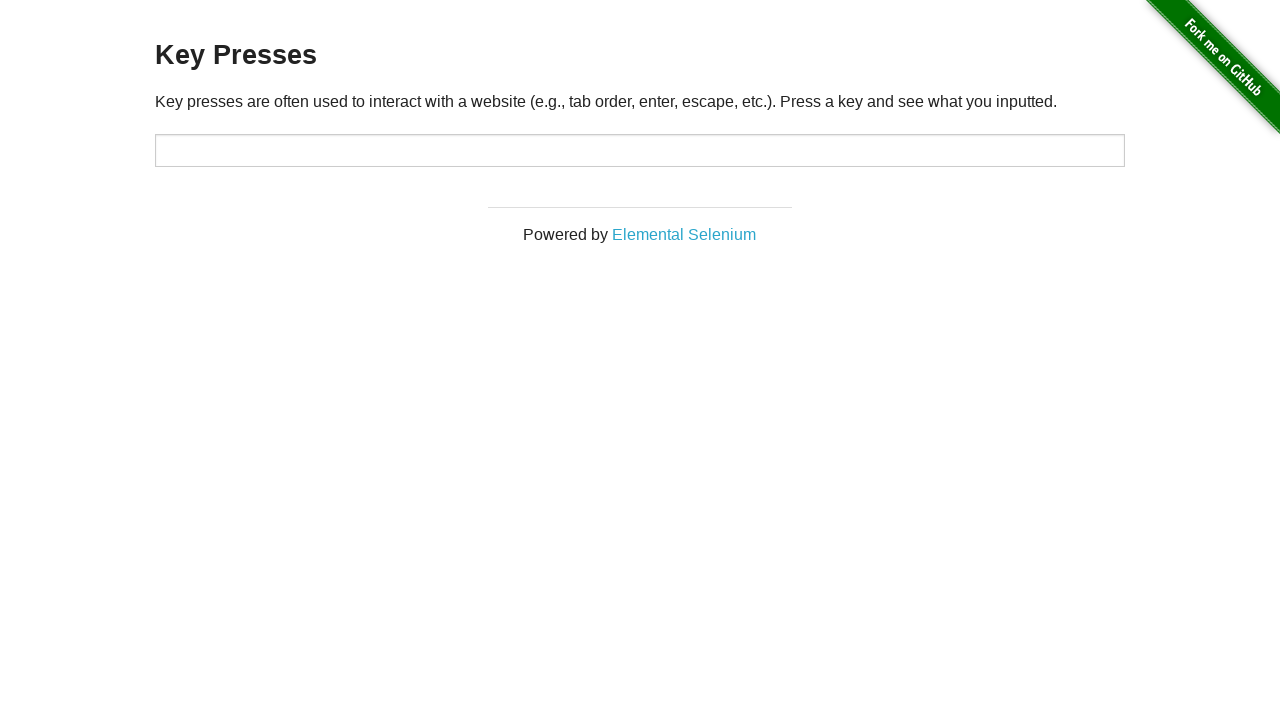

Pressed Space key on target input element on #target
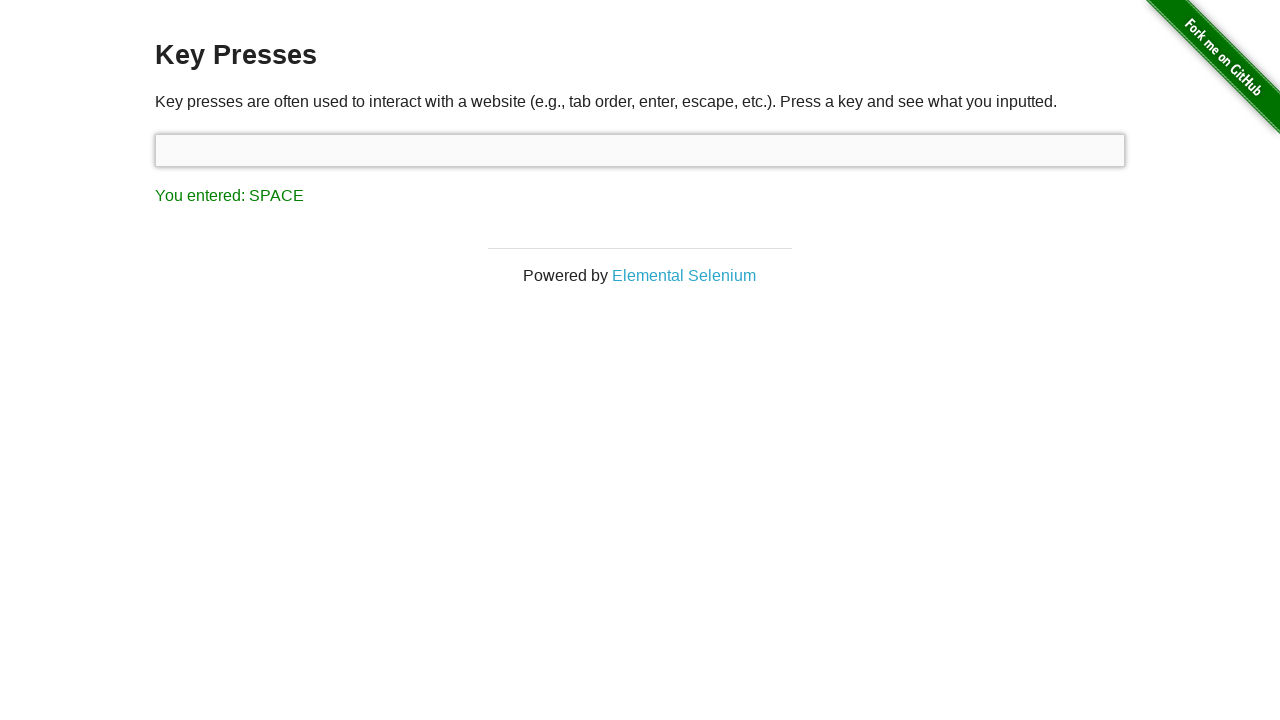

Result element loaded and visible
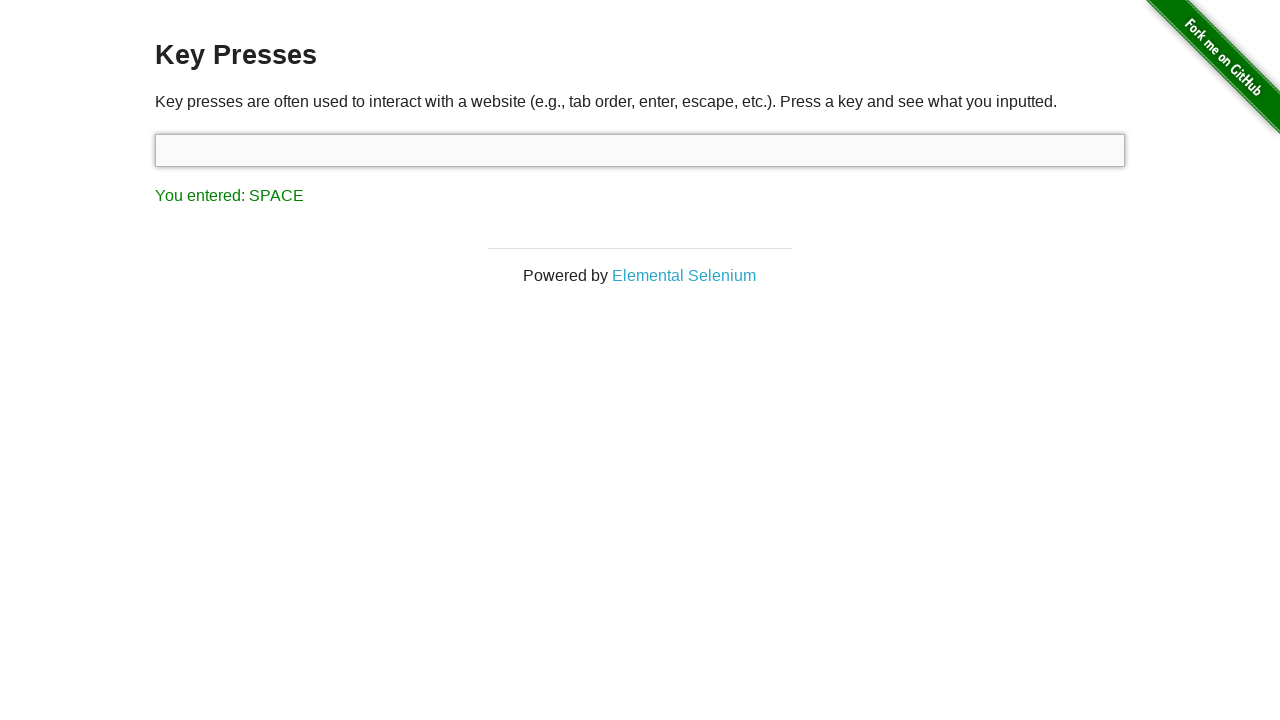

Retrieved result text: 'You entered: SPACE'
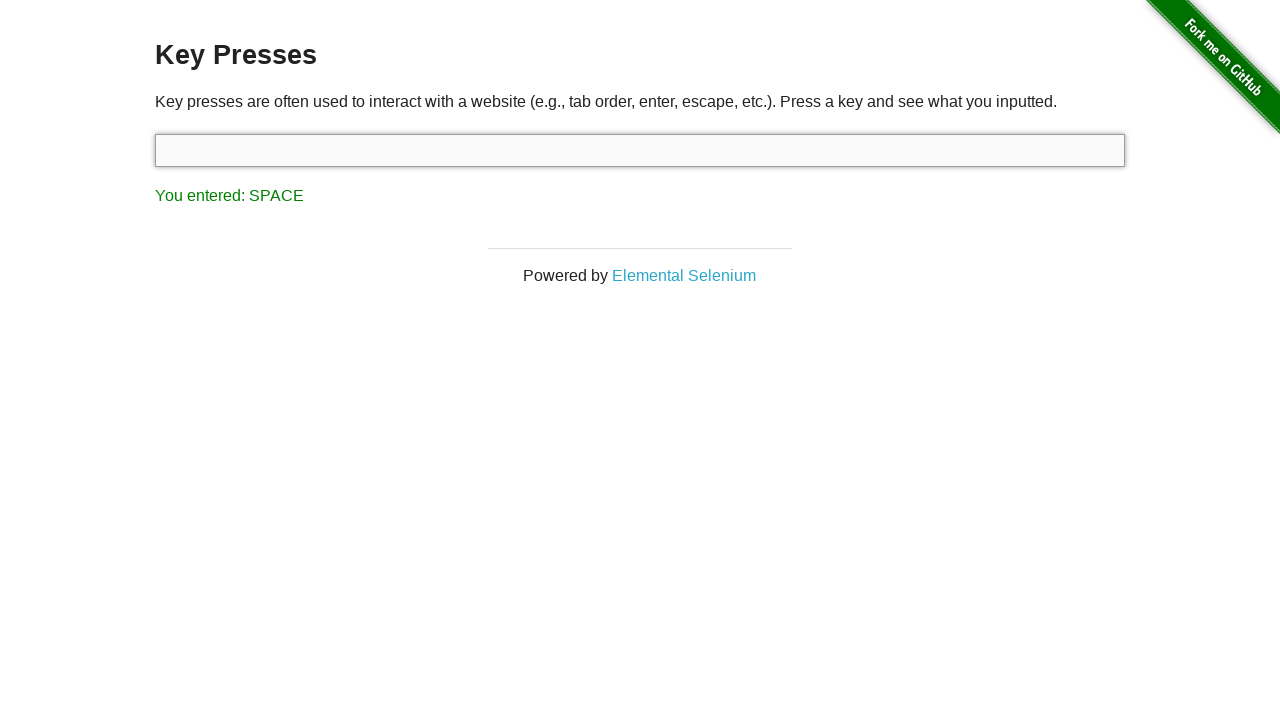

Verified that result text equals 'You entered: SPACE'
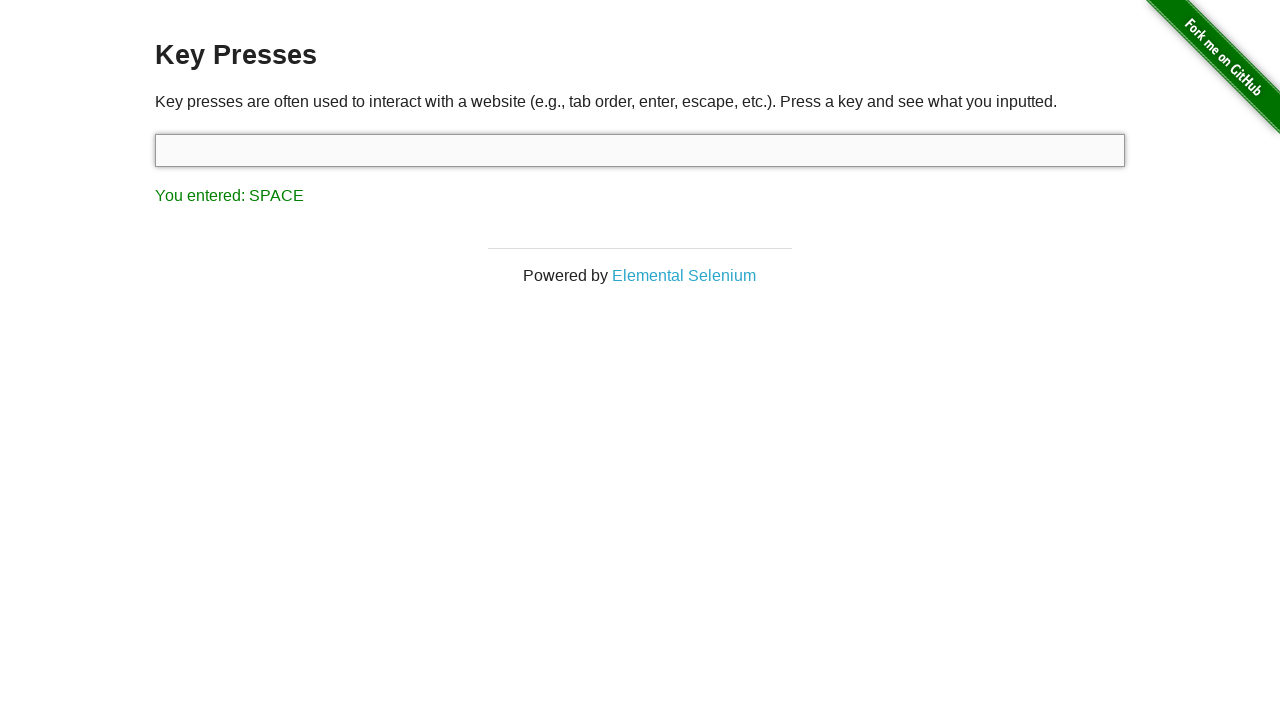

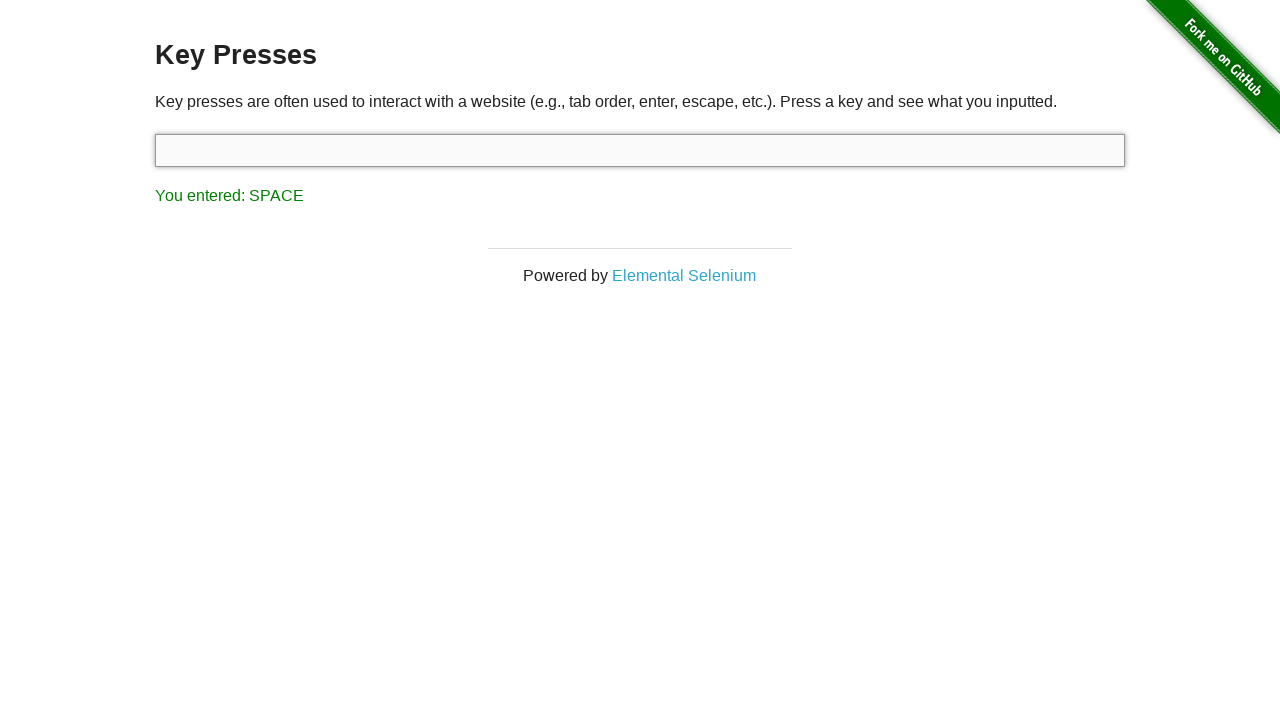